Tests the Enable button functionality on dynamic controls page - clicks Enable, waits for loading to disappear, and verifies the input box becomes enabled and "It's enabled!" message appears

Starting URL: https://practice.cydeo.com/dynamic_controls

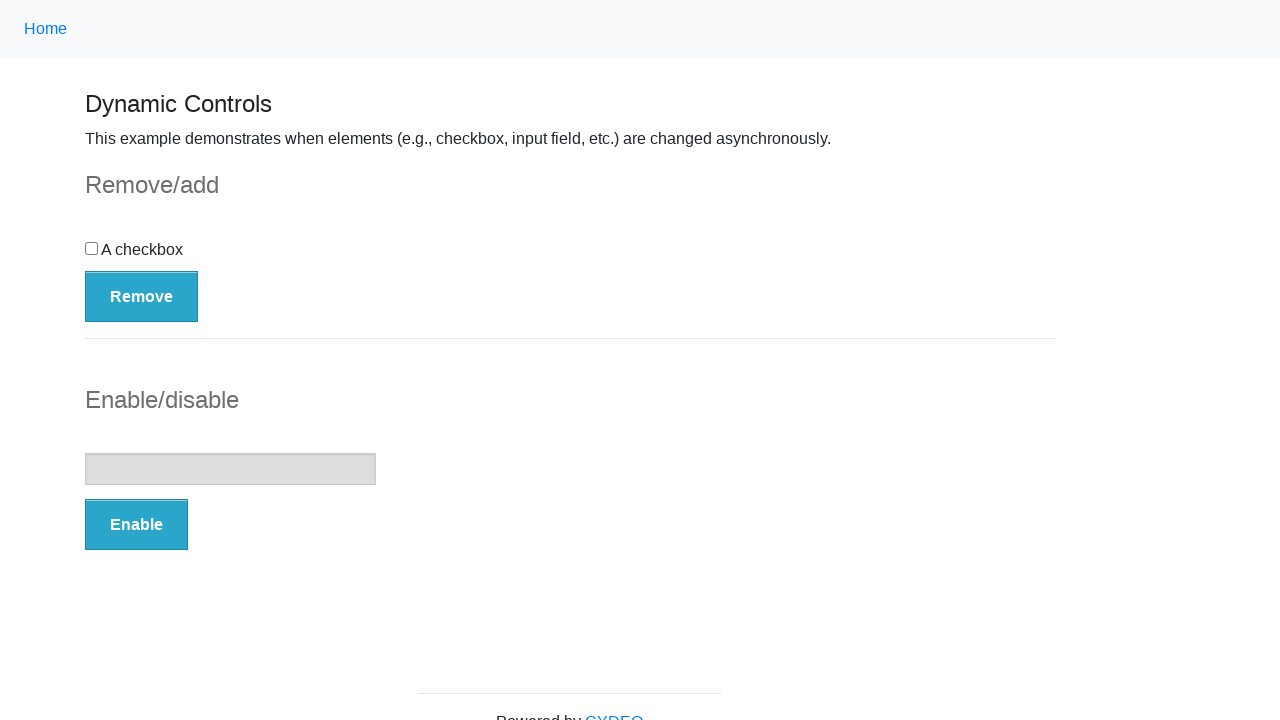

Clicked the Enable button at (136, 525) on button:has-text('Enable')
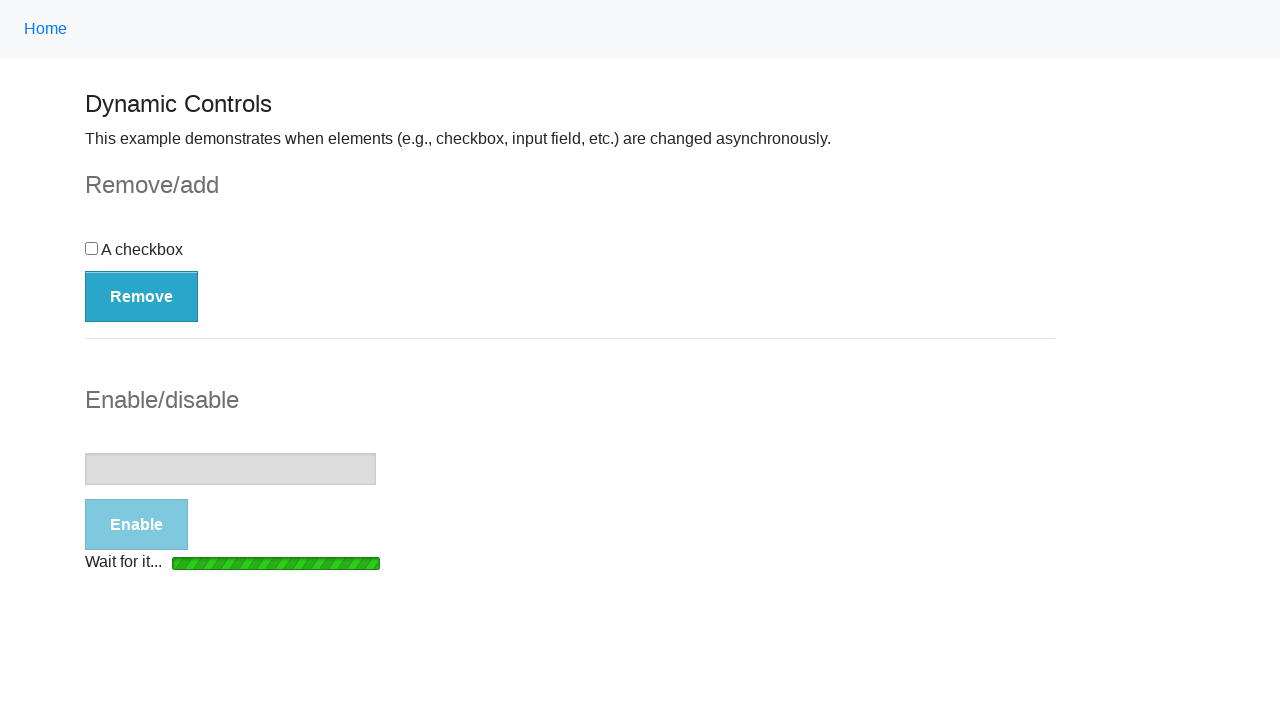

Loading bar disappeared
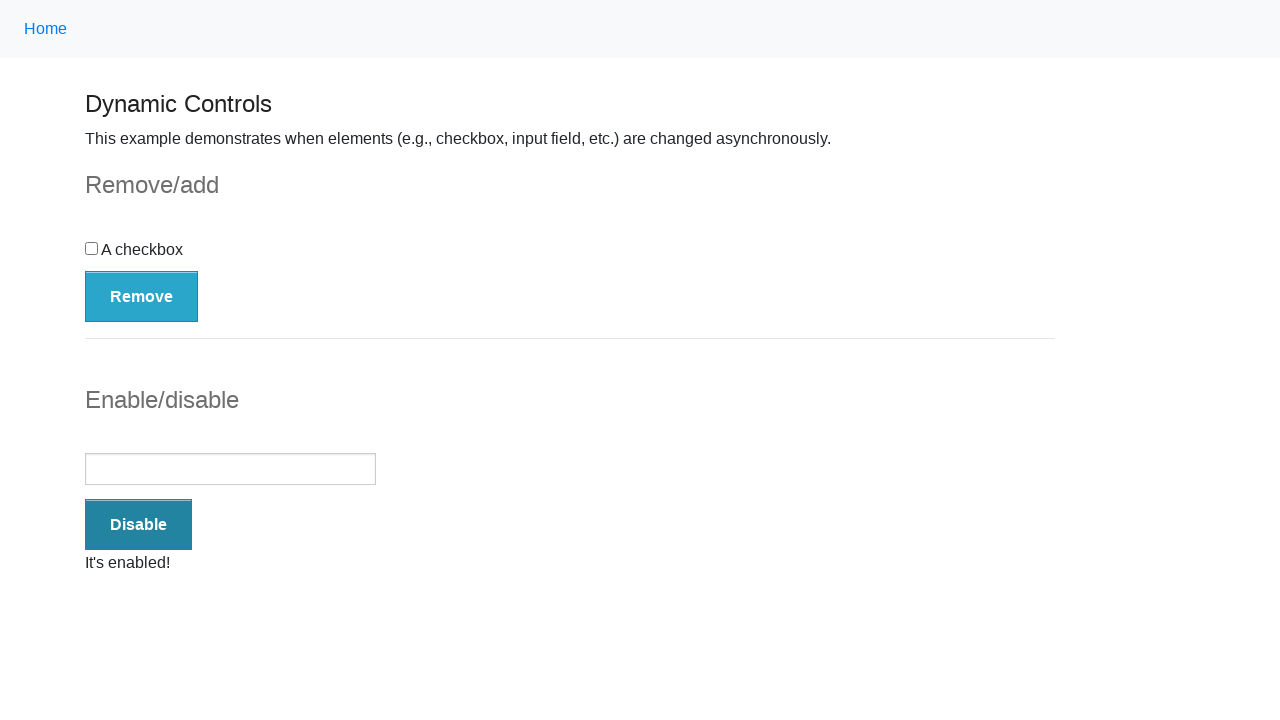

Verified input box is enabled
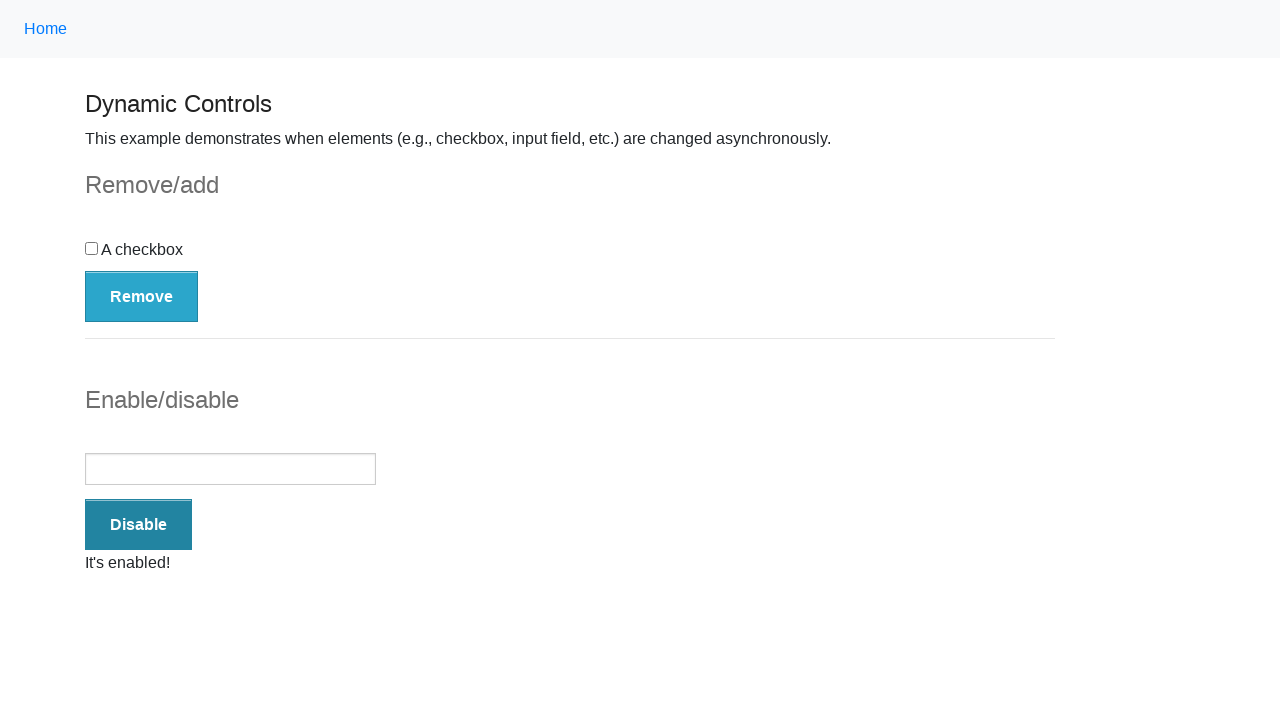

Waited for success message to appear
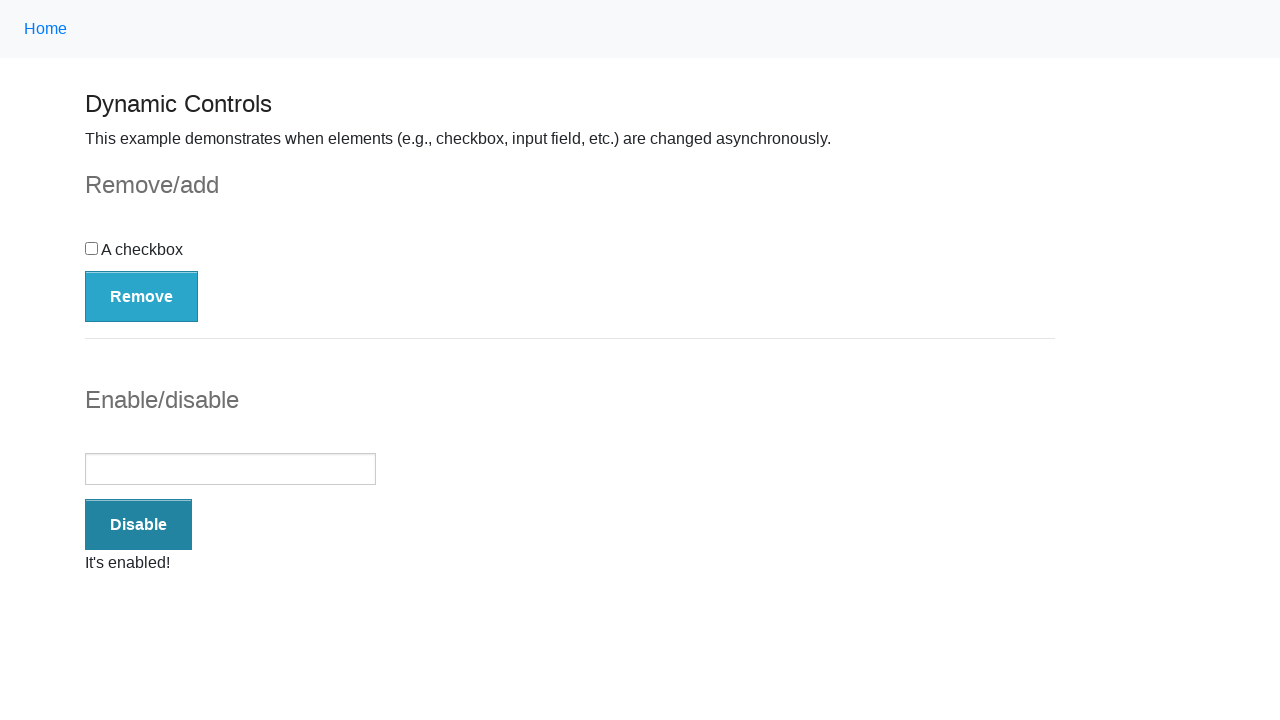

Verified 'It's enabled!' message is displayed
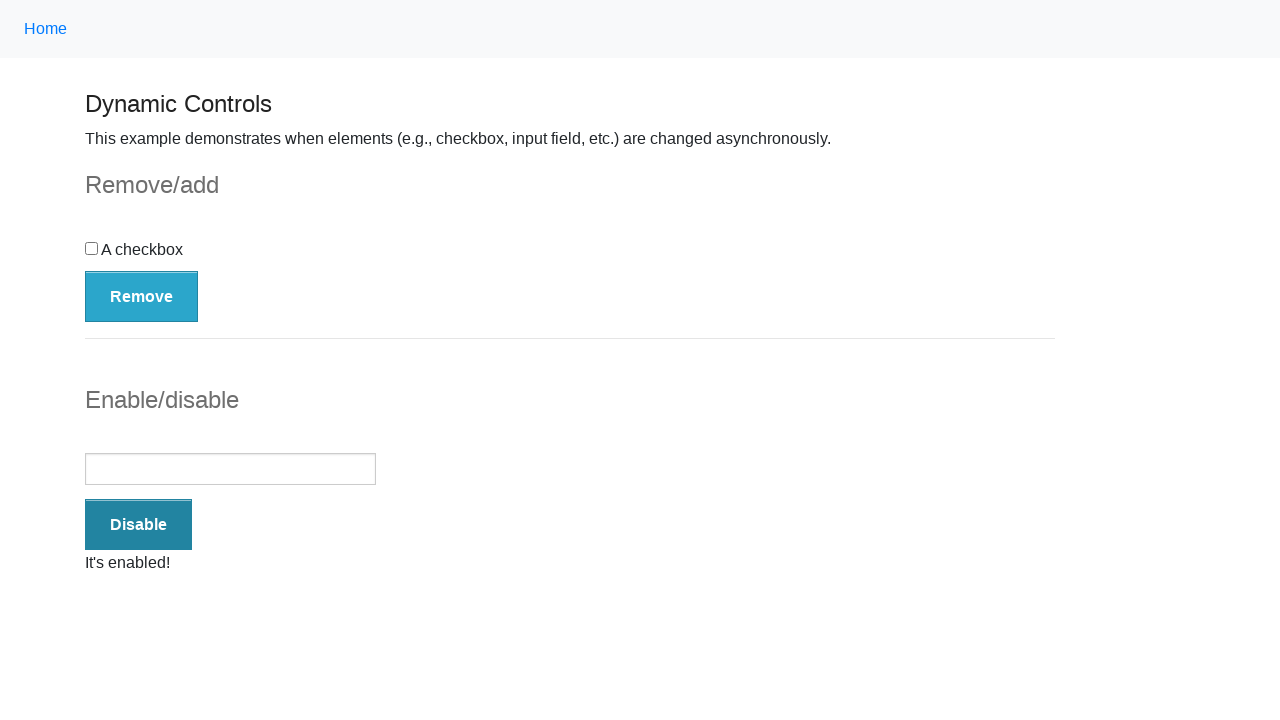

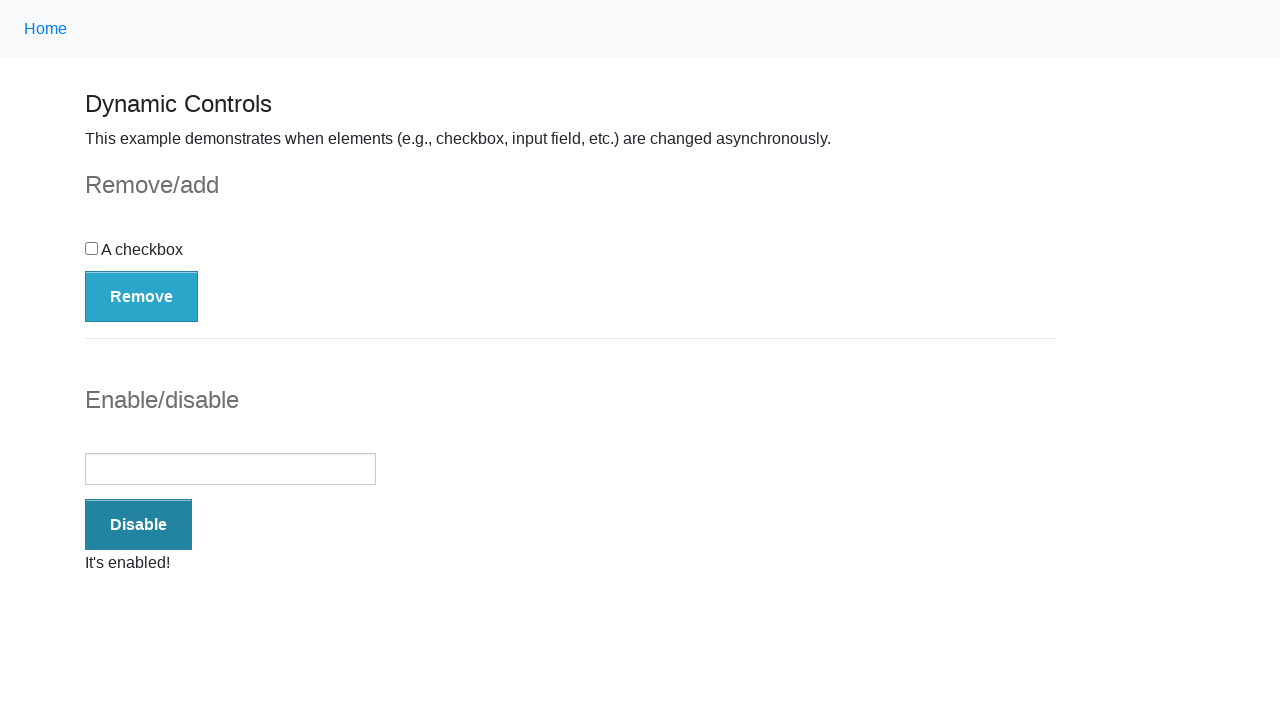